Tests JavaScript prompt dialog handling by clicking a button that triggers a prompt, dismissing it, accepting with empty value, and accepting with a text value

Starting URL: https://the-internet.herokuapp.com/javascript_alerts

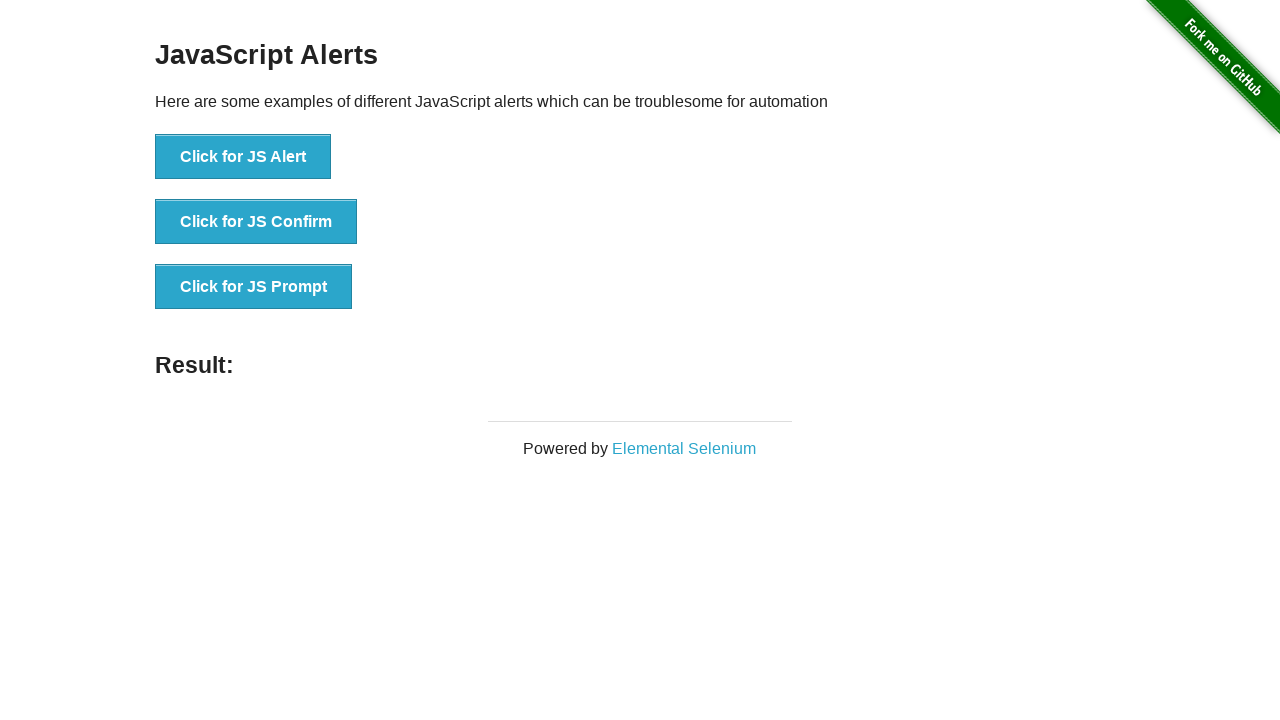

JS Prompt button loaded
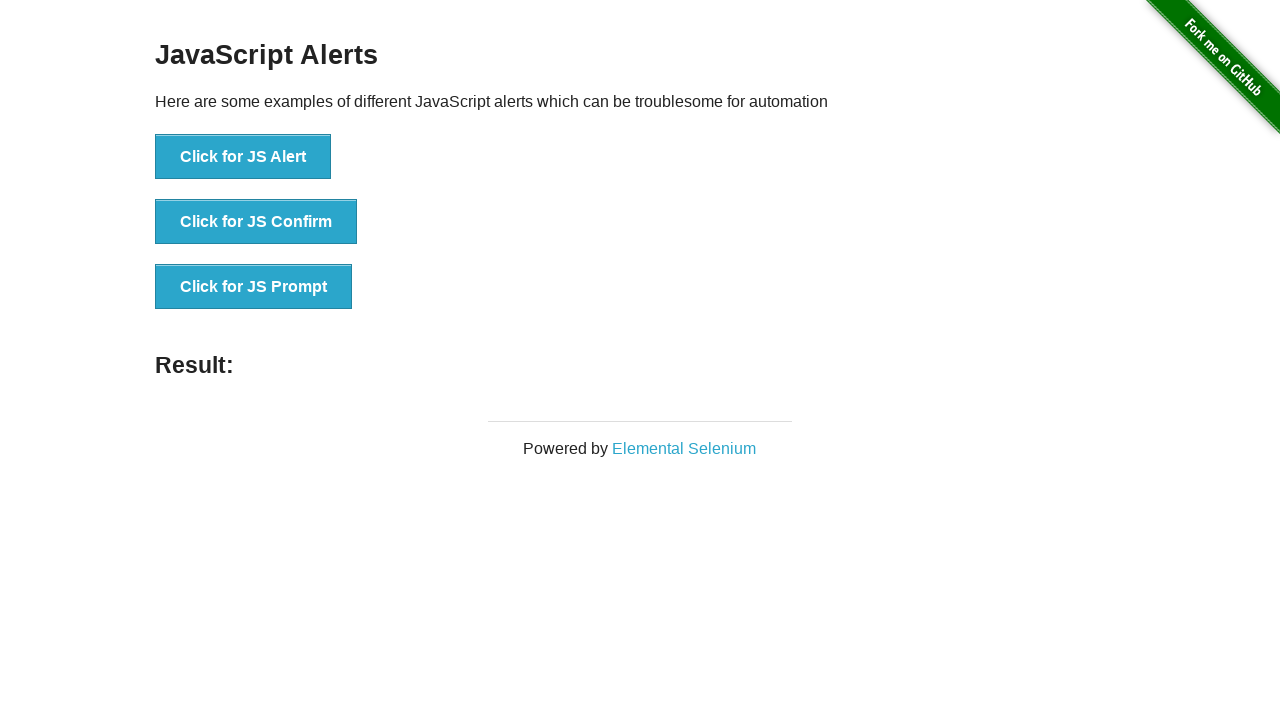

Dialog handler set up to dismiss prompt
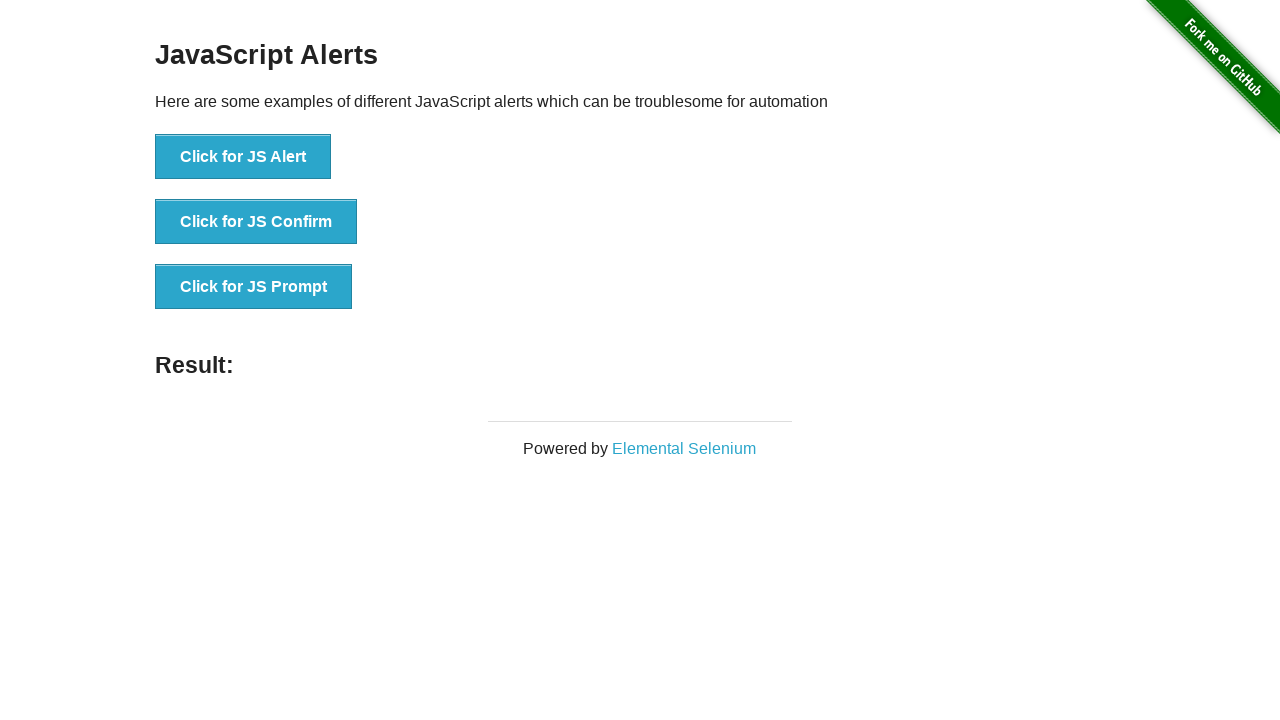

Clicked JS Prompt button to trigger prompt dialog at (254, 287) on button[onclick='jsPrompt()']
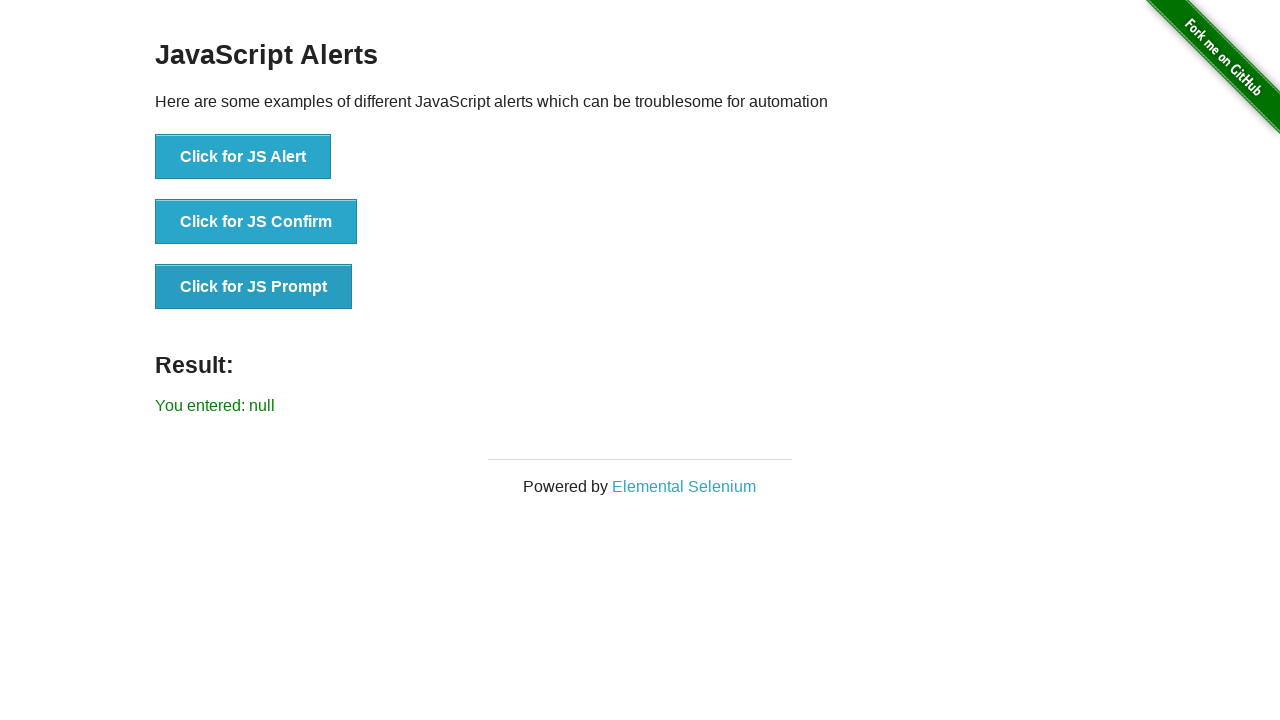

Result displayed after dismissing prompt
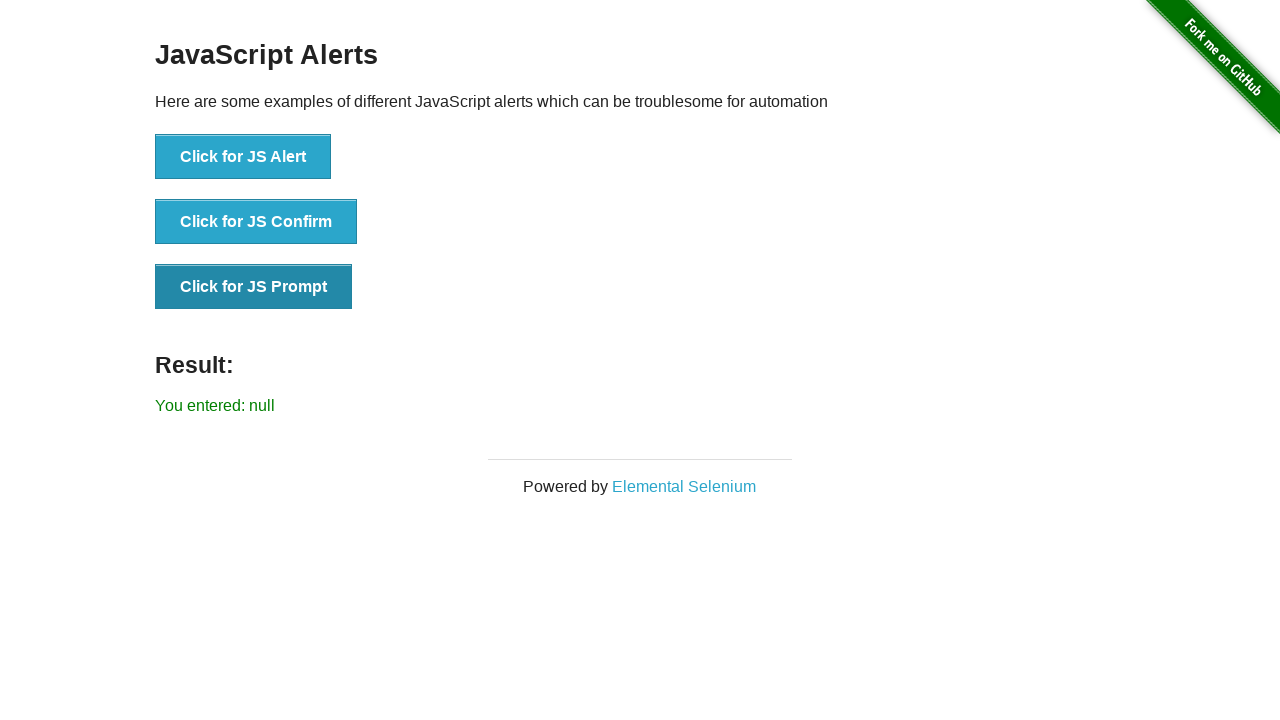

Dialog handler set up to accept prompt with empty value
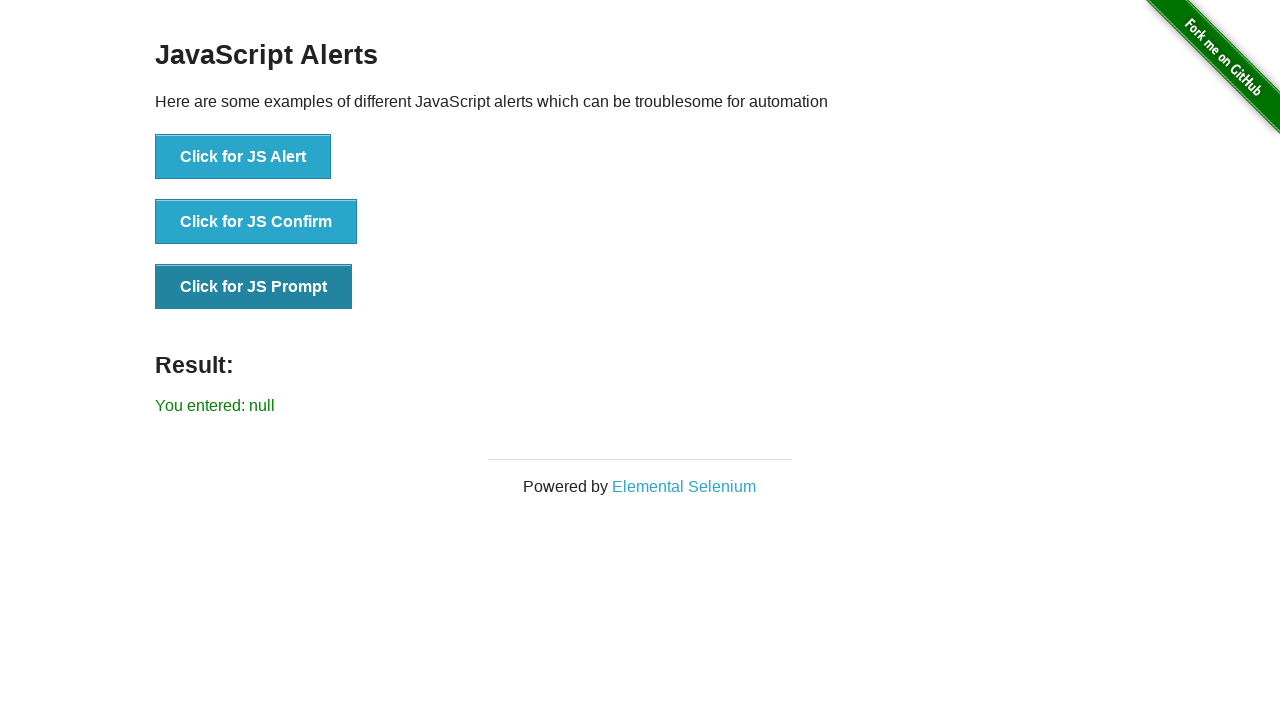

Clicked JS Prompt button to trigger prompt dialog at (254, 287) on button[onclick='jsPrompt()']
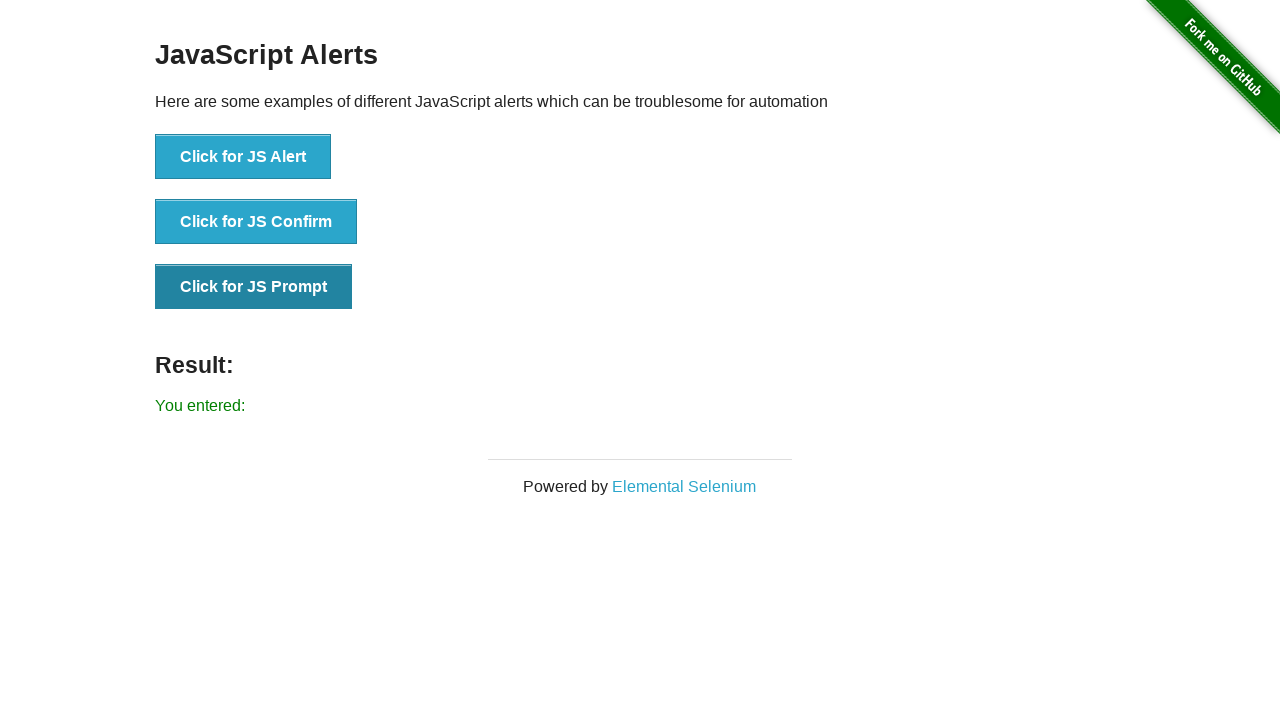

Result displayed after accepting prompt with empty value
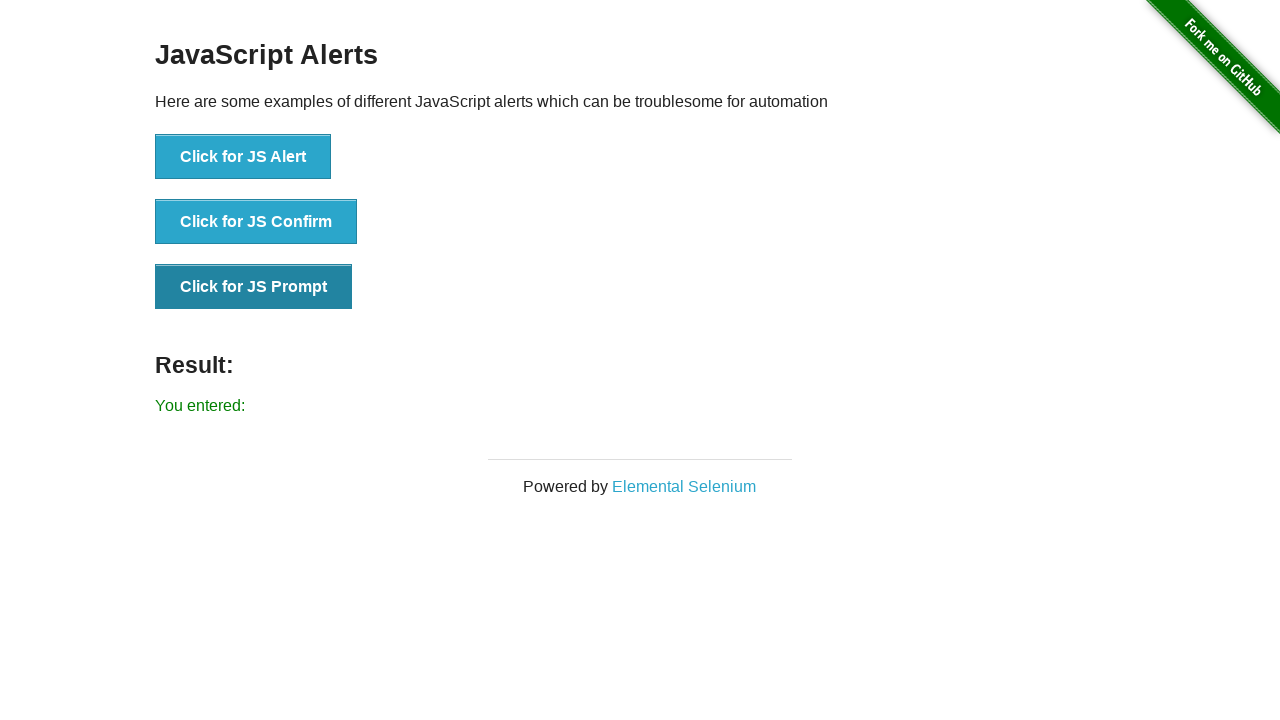

Dialog handler set up to accept prompt with text 'a'
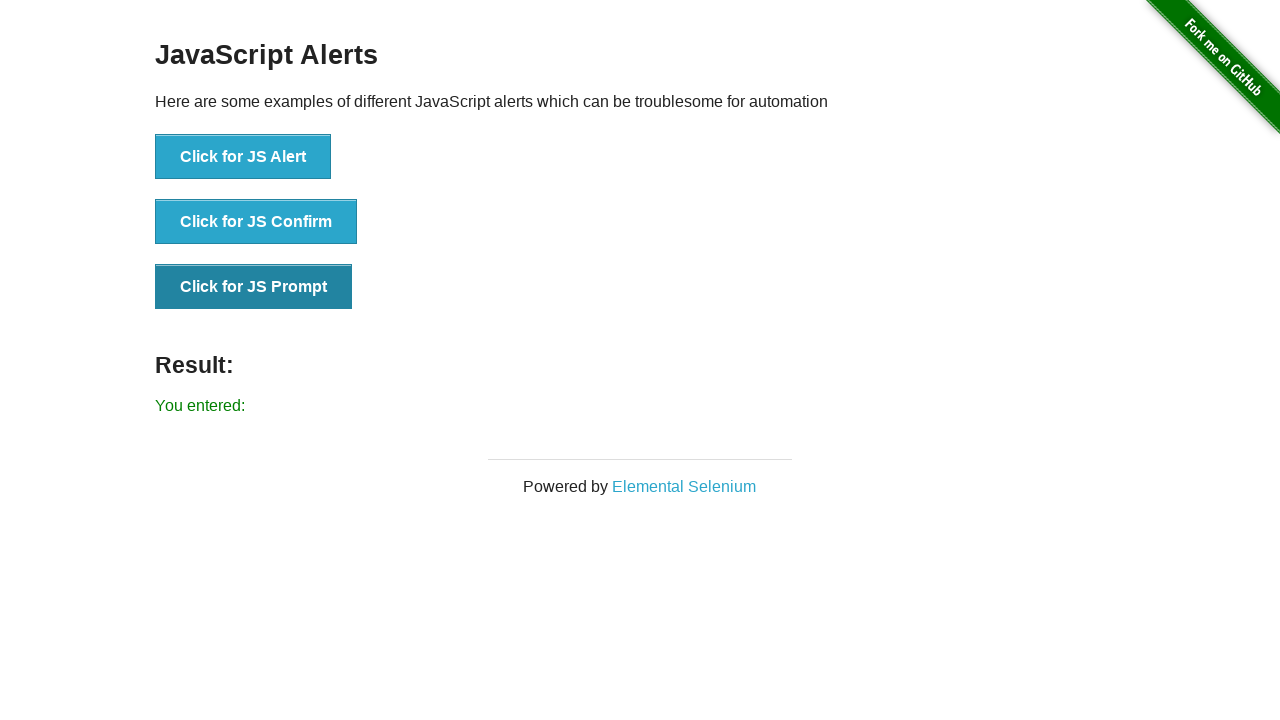

Clicked JS Prompt button to trigger prompt dialog at (254, 287) on button[onclick='jsPrompt()']
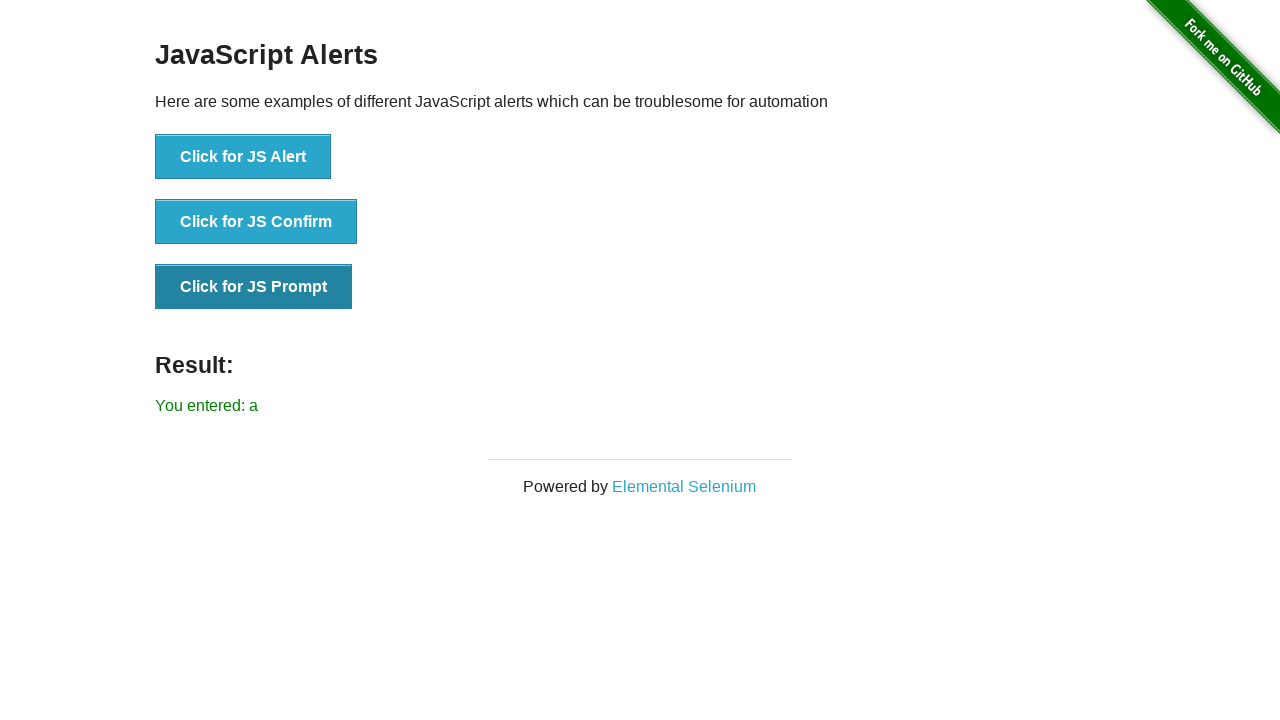

Result displayed after accepting prompt with text value 'a'
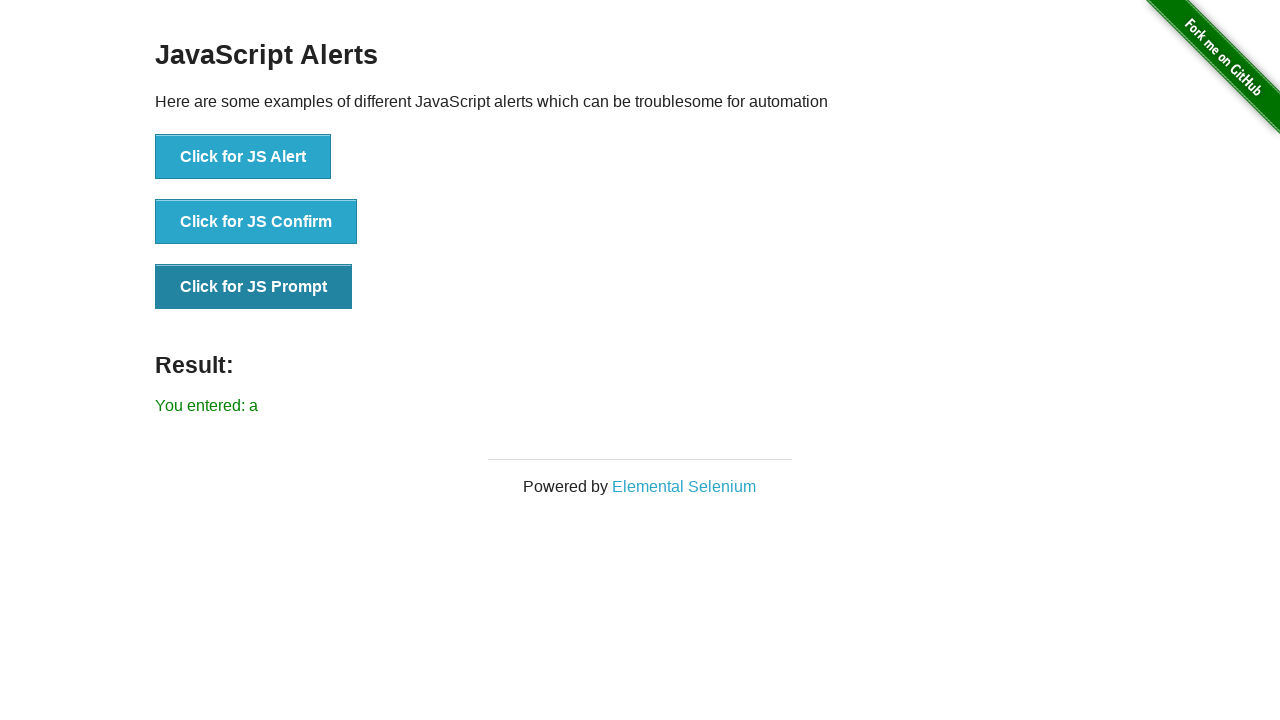

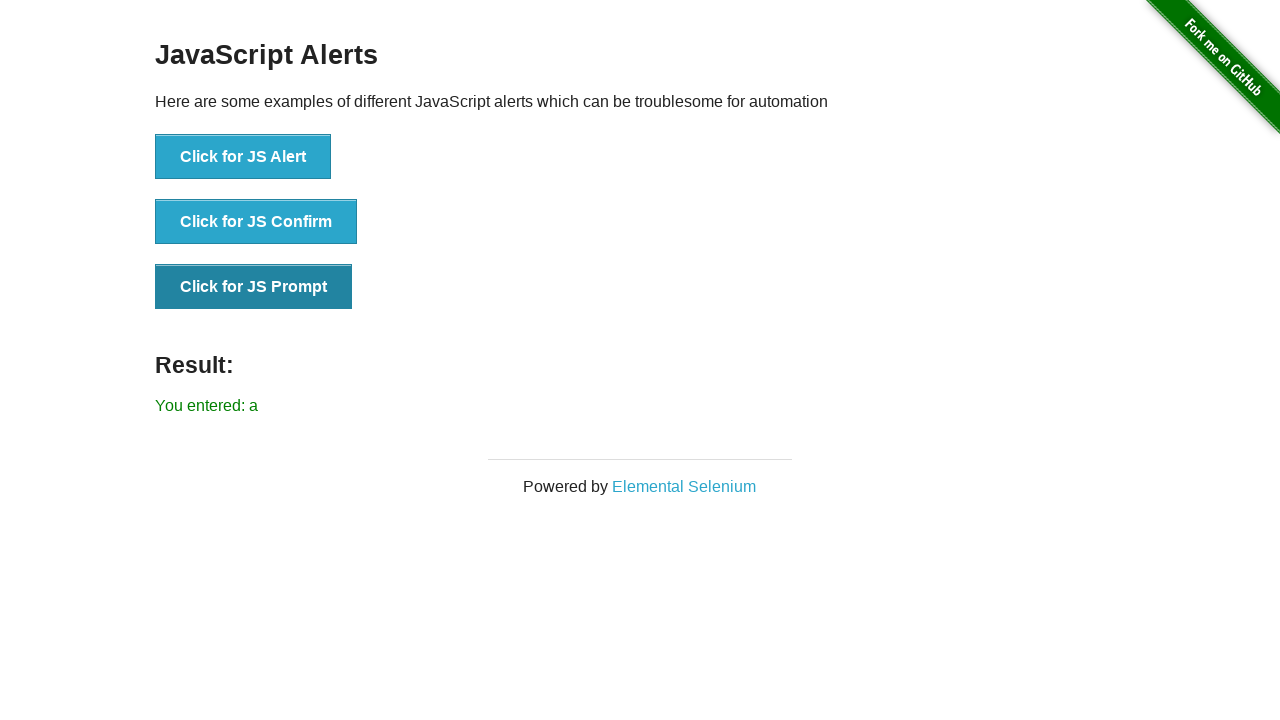